Tests dropdown select functionality by selecting options using three different methods: by visible text, by value, and by index

Starting URL: https://the-internet.herokuapp.com/dropdown

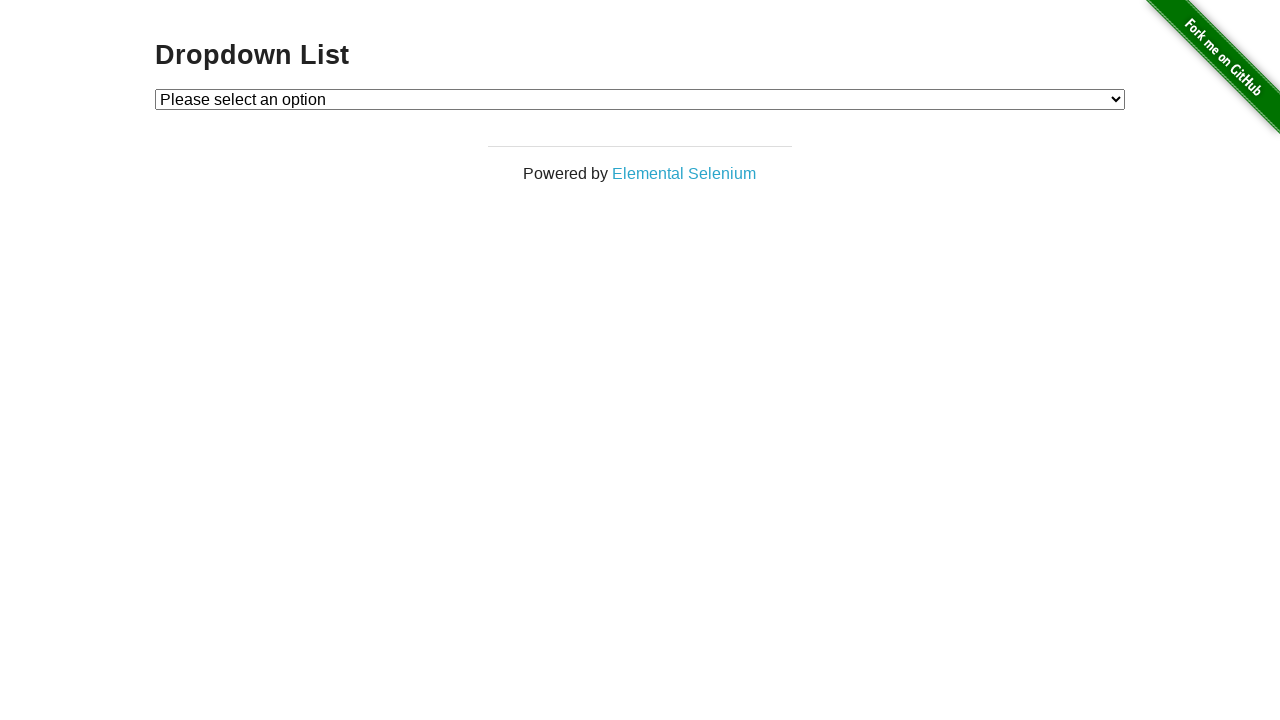

Dropdown element loaded and is visible
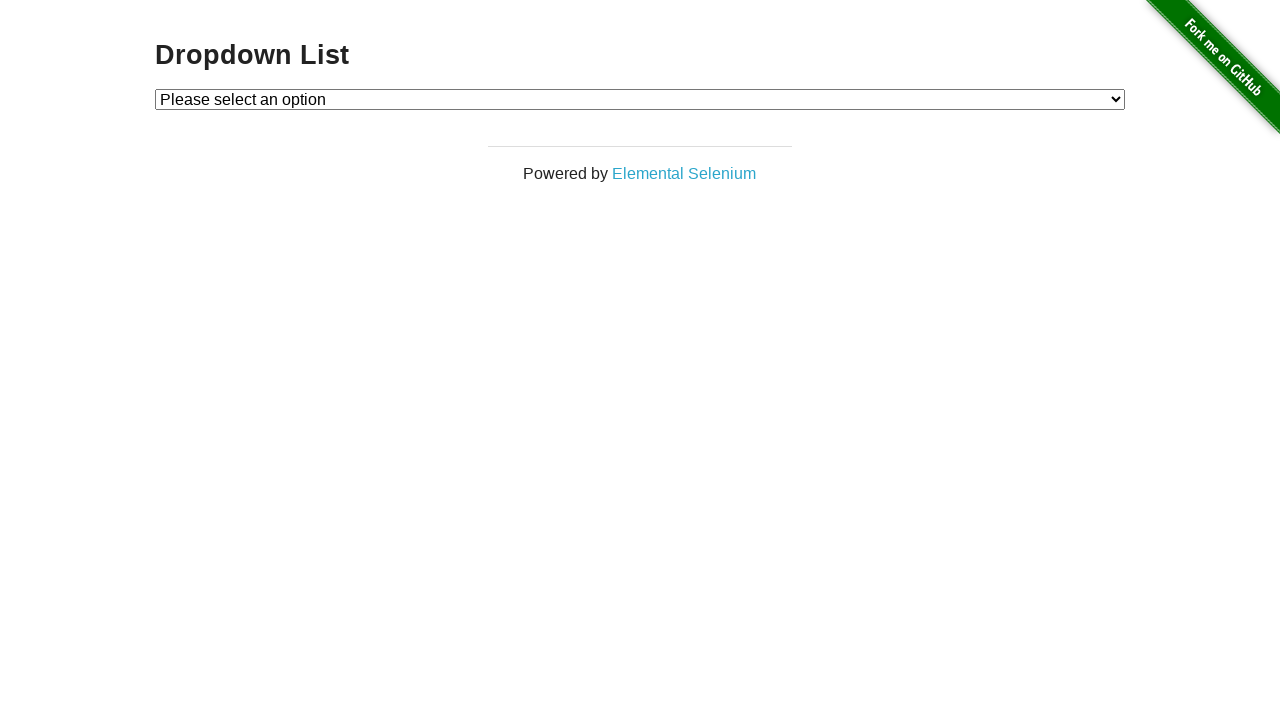

Selected 'Option 1' from dropdown by visible text on #dropdown
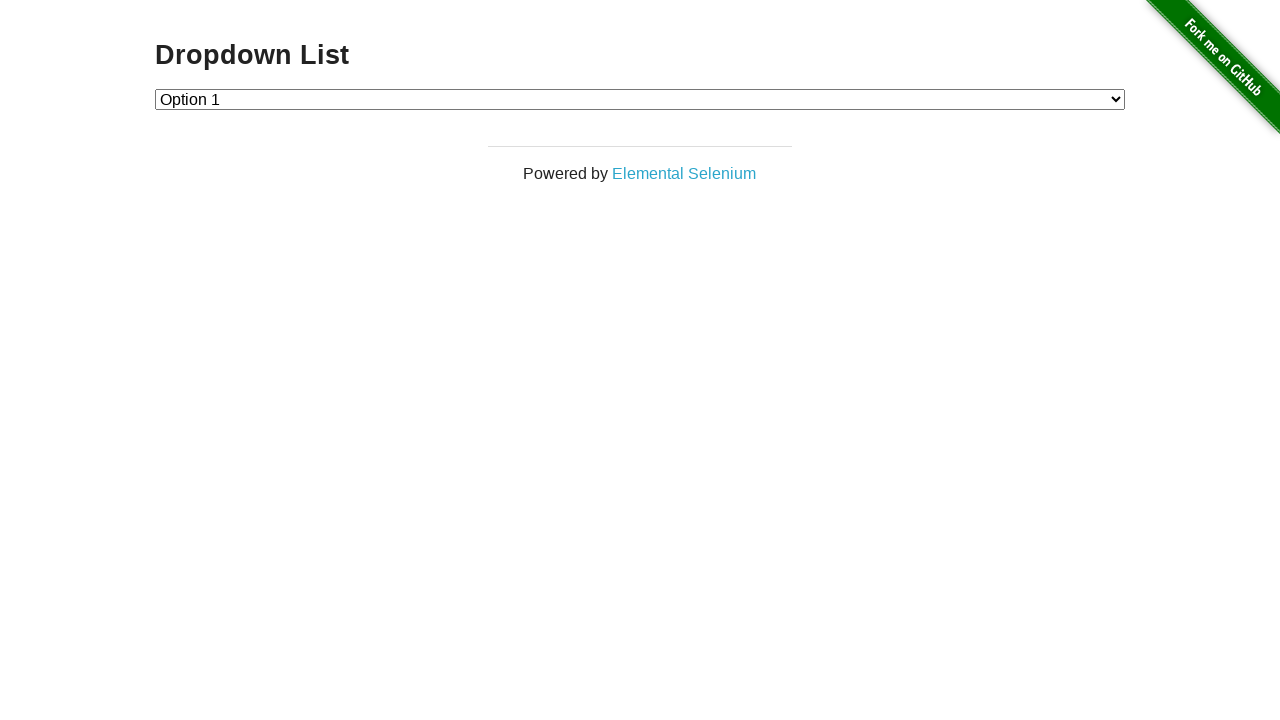

Selected option with value '2' (Option 2) from dropdown on #dropdown
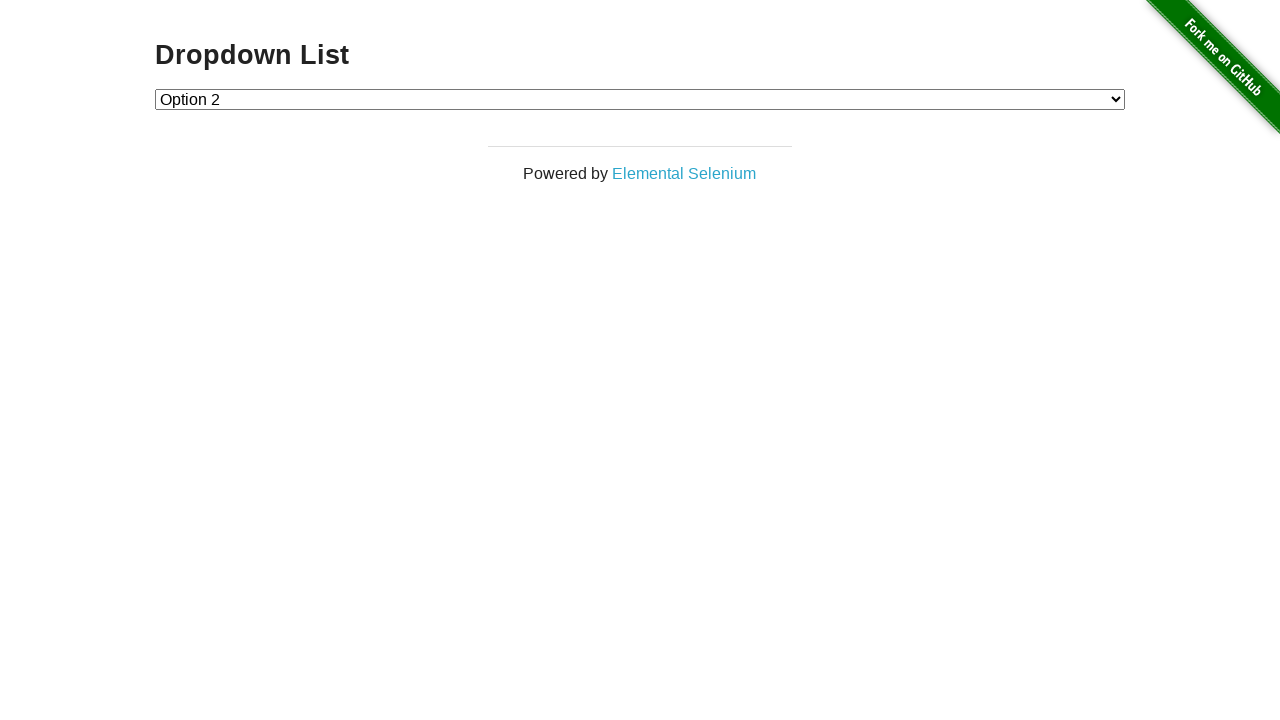

Selected option at index 1 from dropdown on #dropdown
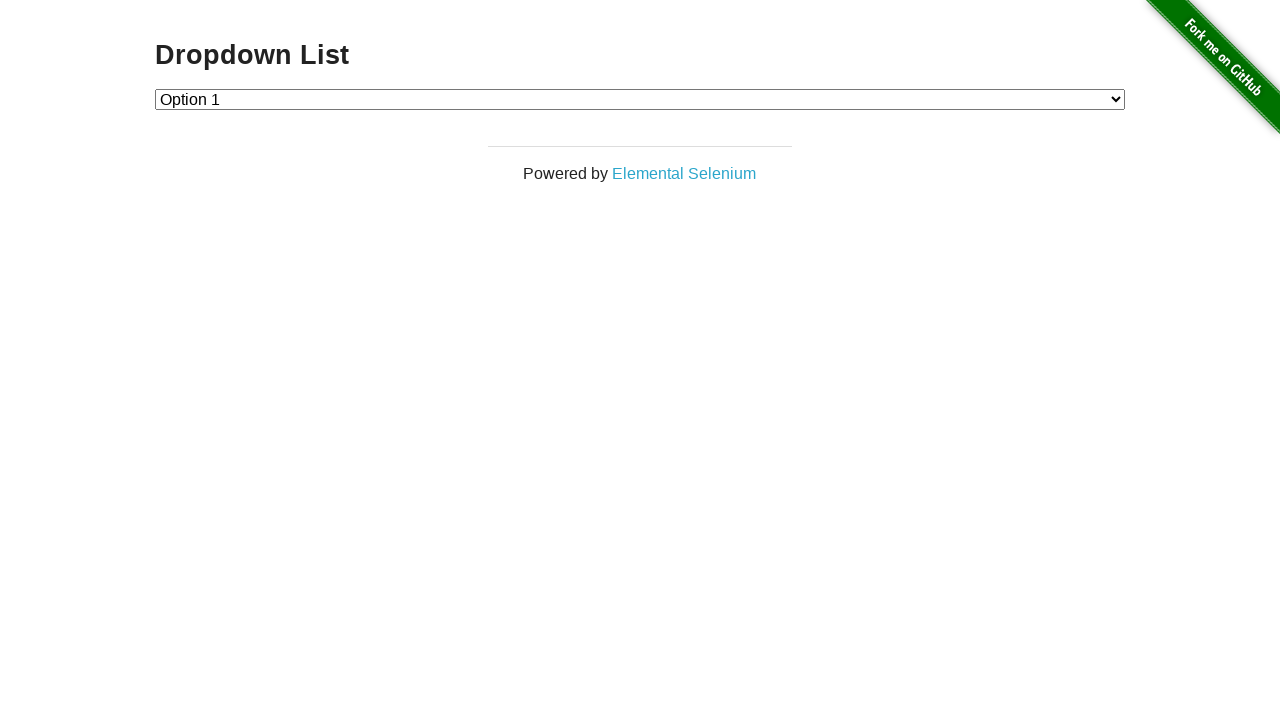

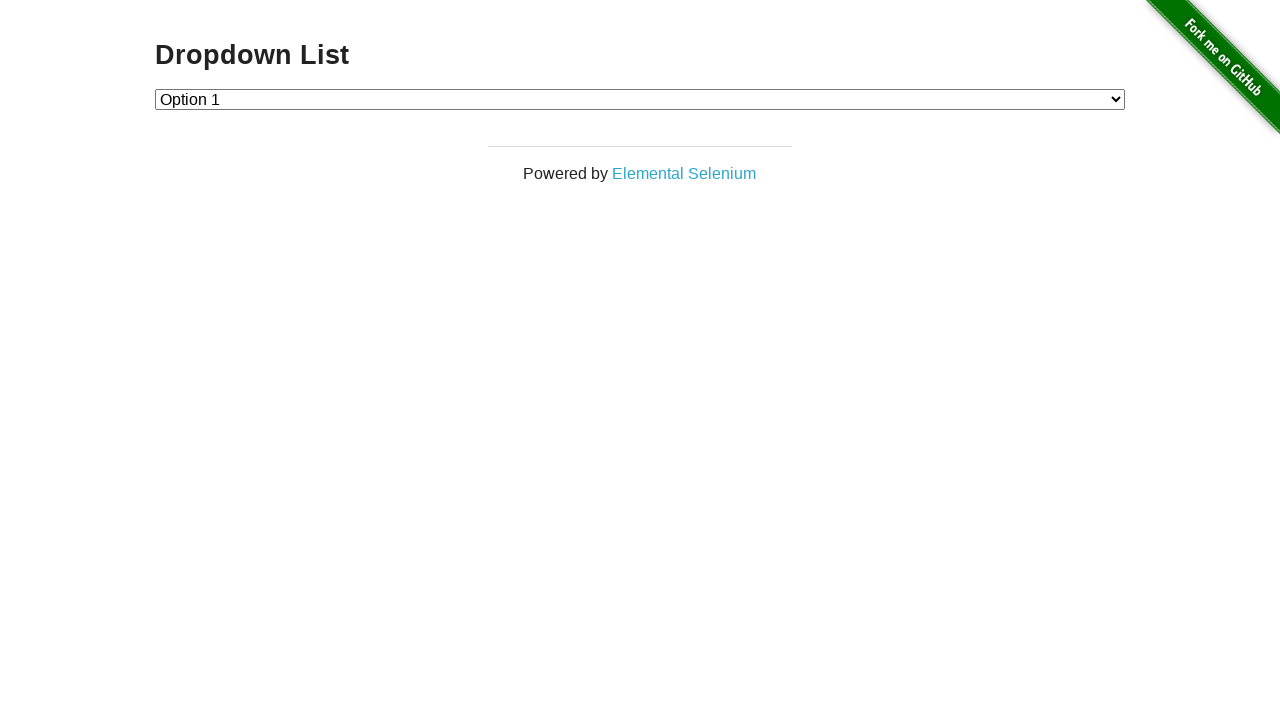